Tests Python.org search functionality by entering "pycon" in the search field and verifying results are returned

Starting URL: http://www.python.org

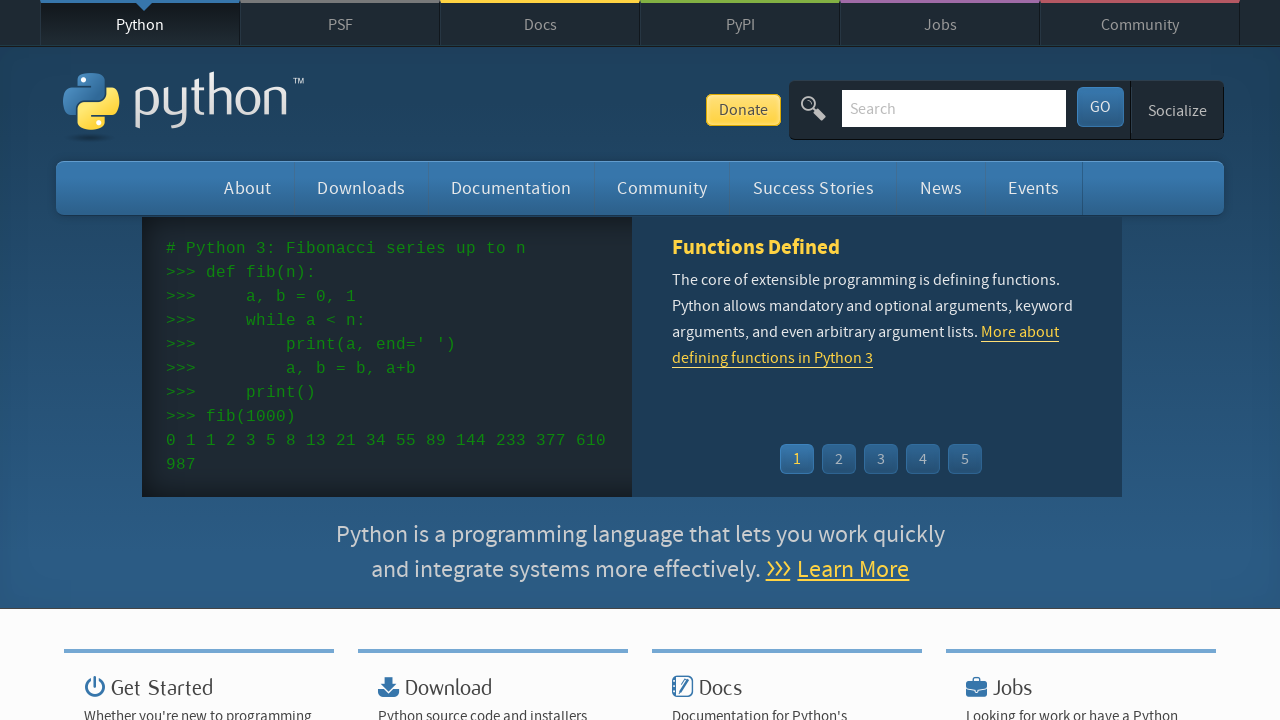

Filled search field with 'pycon' on input[name='q']
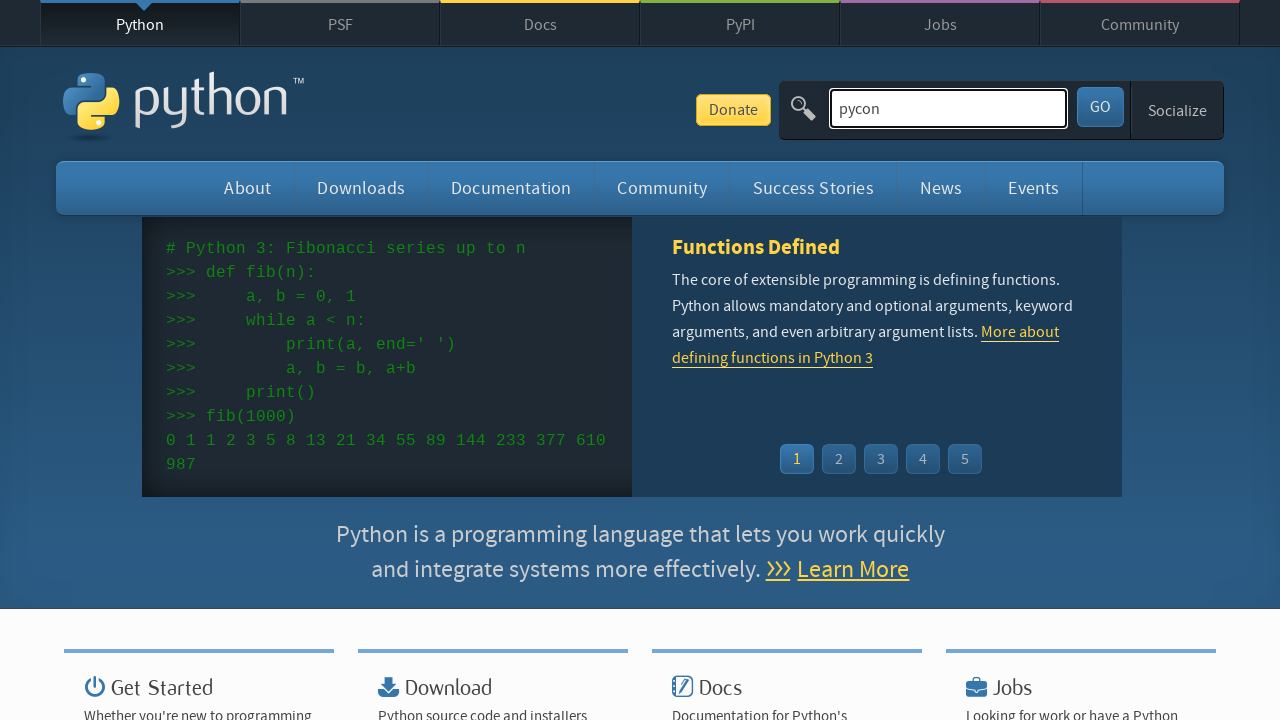

Pressed Enter to submit search on input[name='q']
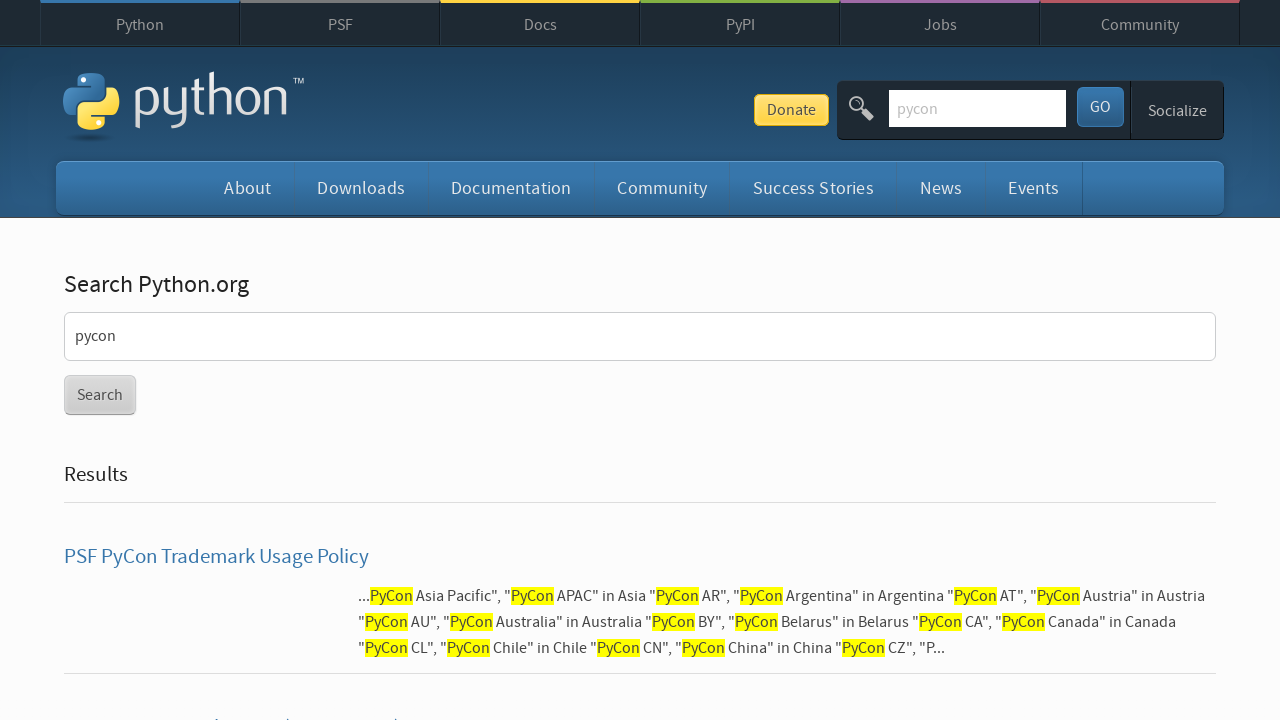

Search results page loaded (networkidle)
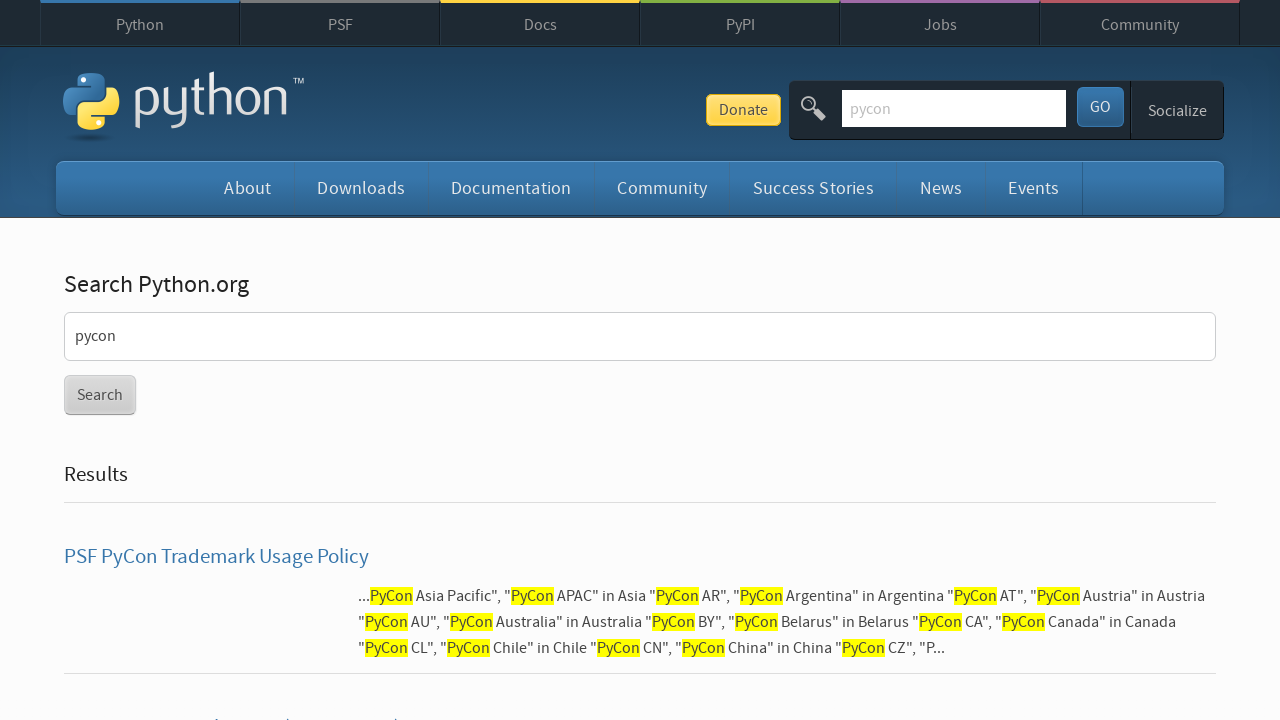

Verified that search results were returned
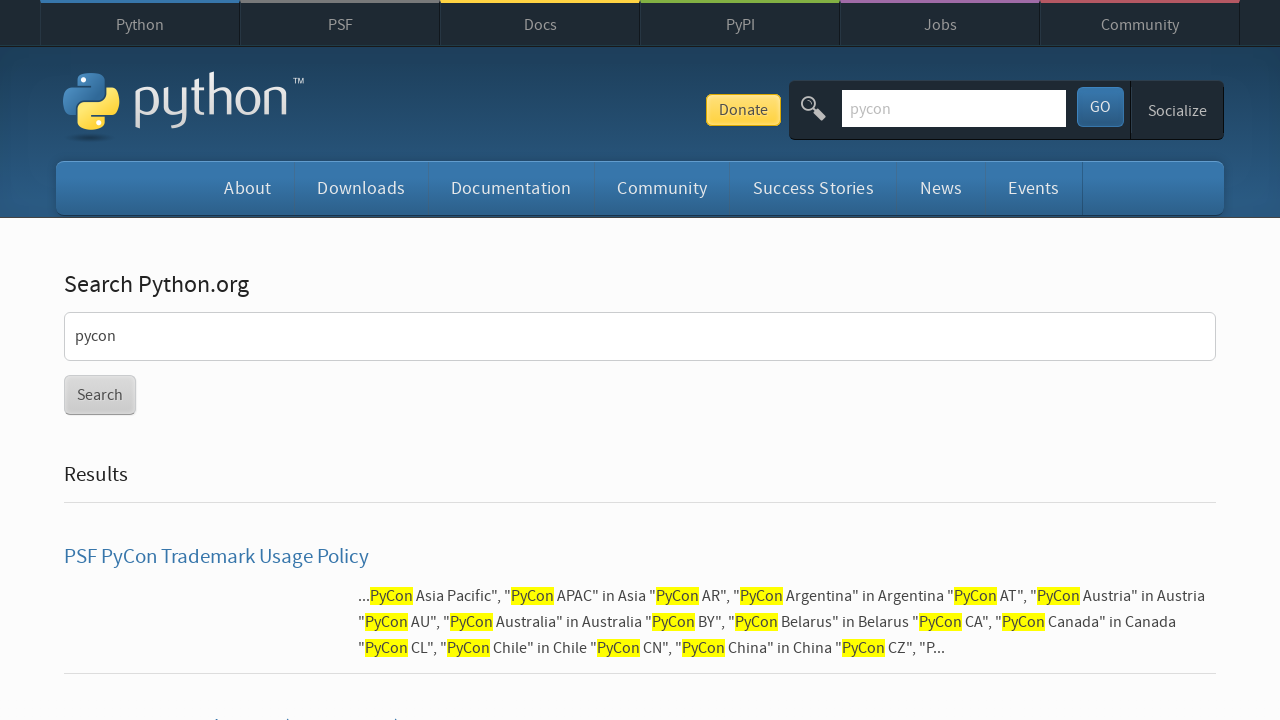

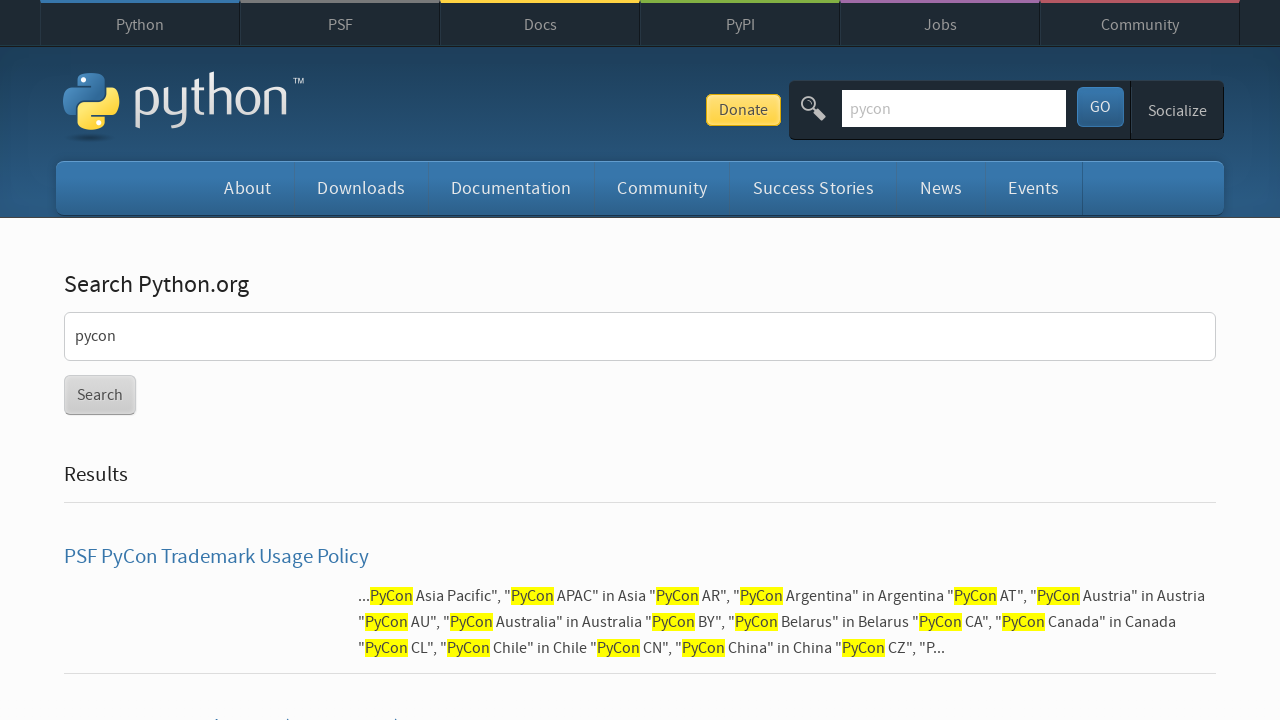